Tests AJAX functionality by clicking a button and waiting for a success message to appear after an asynchronous operation completes

Starting URL: http://uitestingplayground.com/ajax

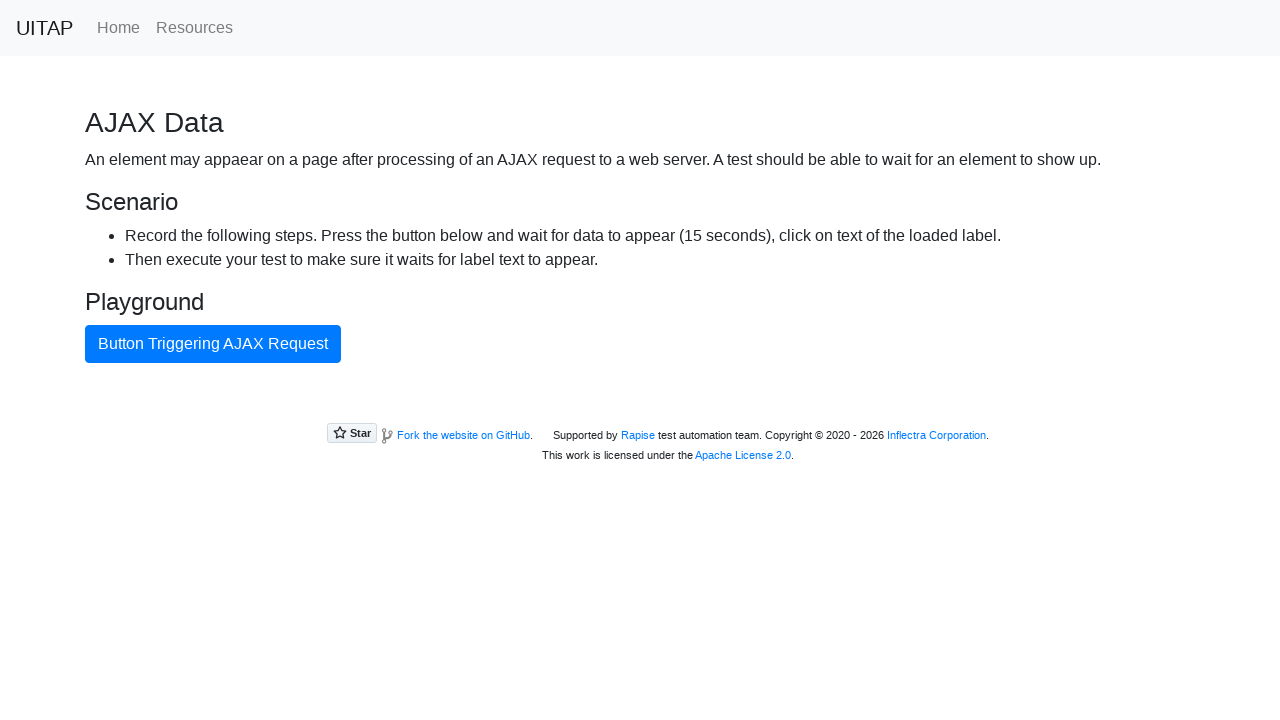

Clicked the AJAX button to trigger asynchronous operation at (213, 344) on #ajaxButton
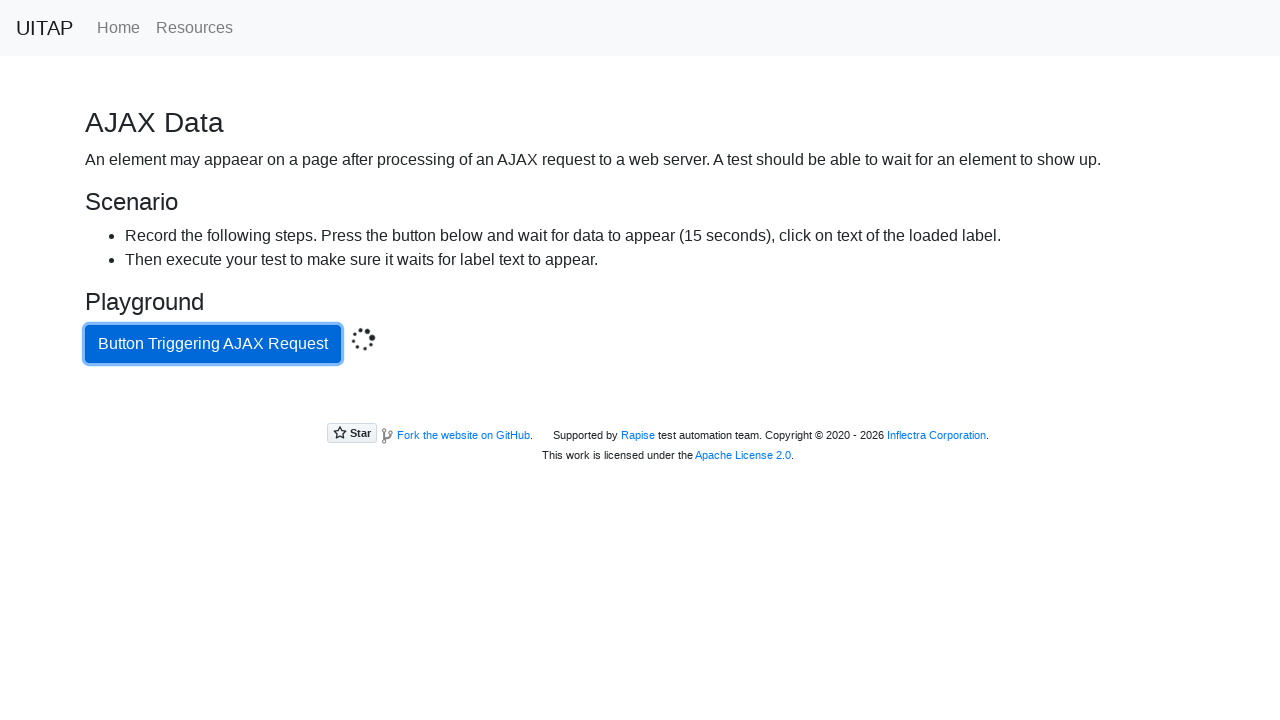

Waited for green success message to appear after AJAX operation completed
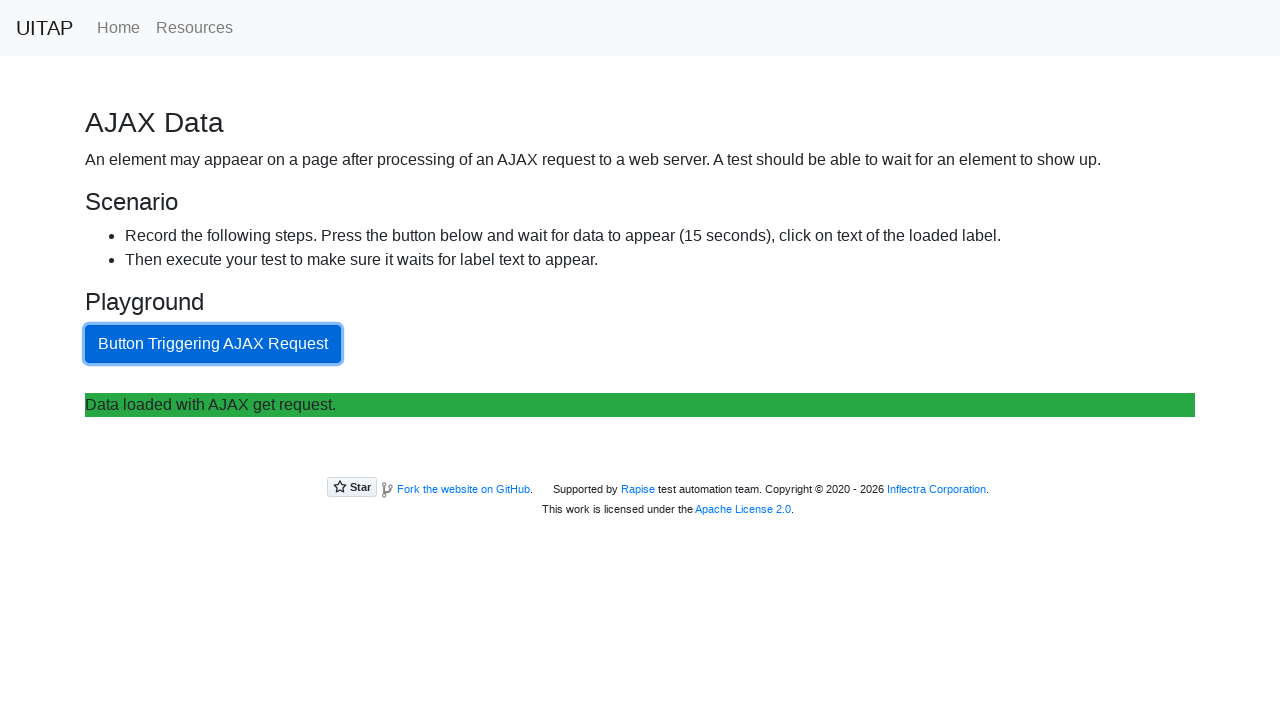

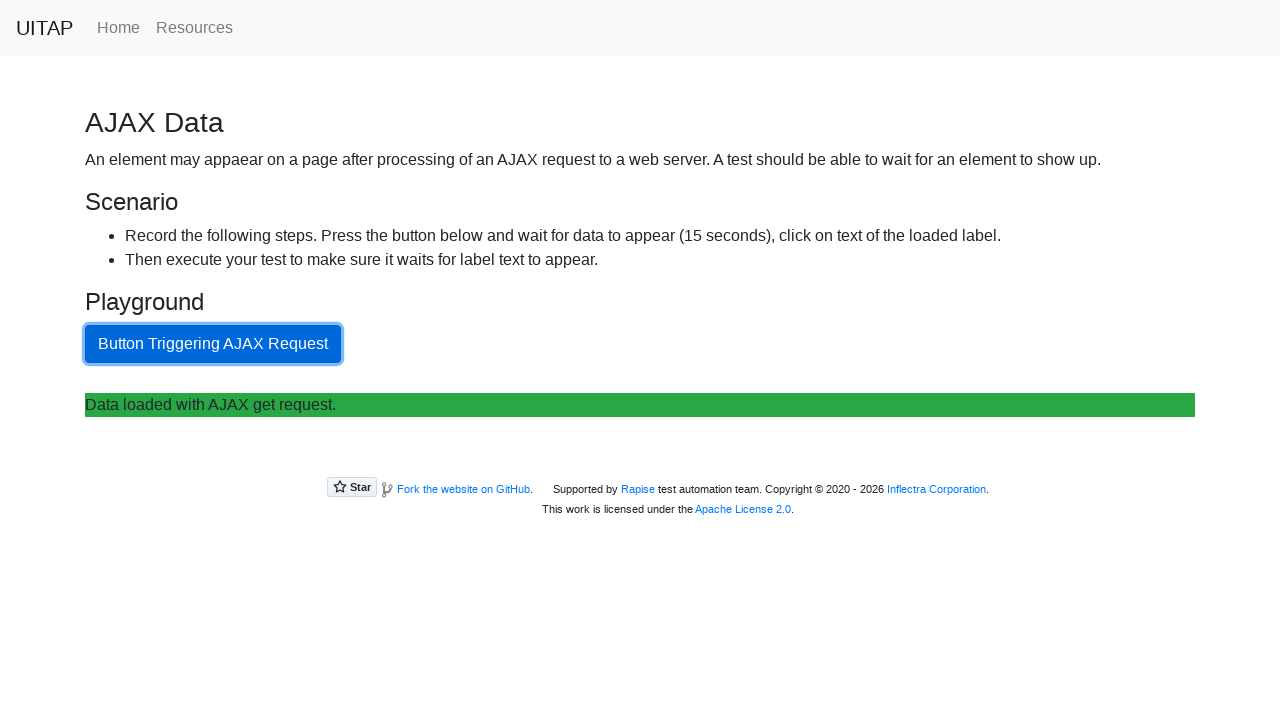